Tests nested iframe handling by navigating through multiple levels of frames

Starting URL: https://the-internet.herokuapp.com

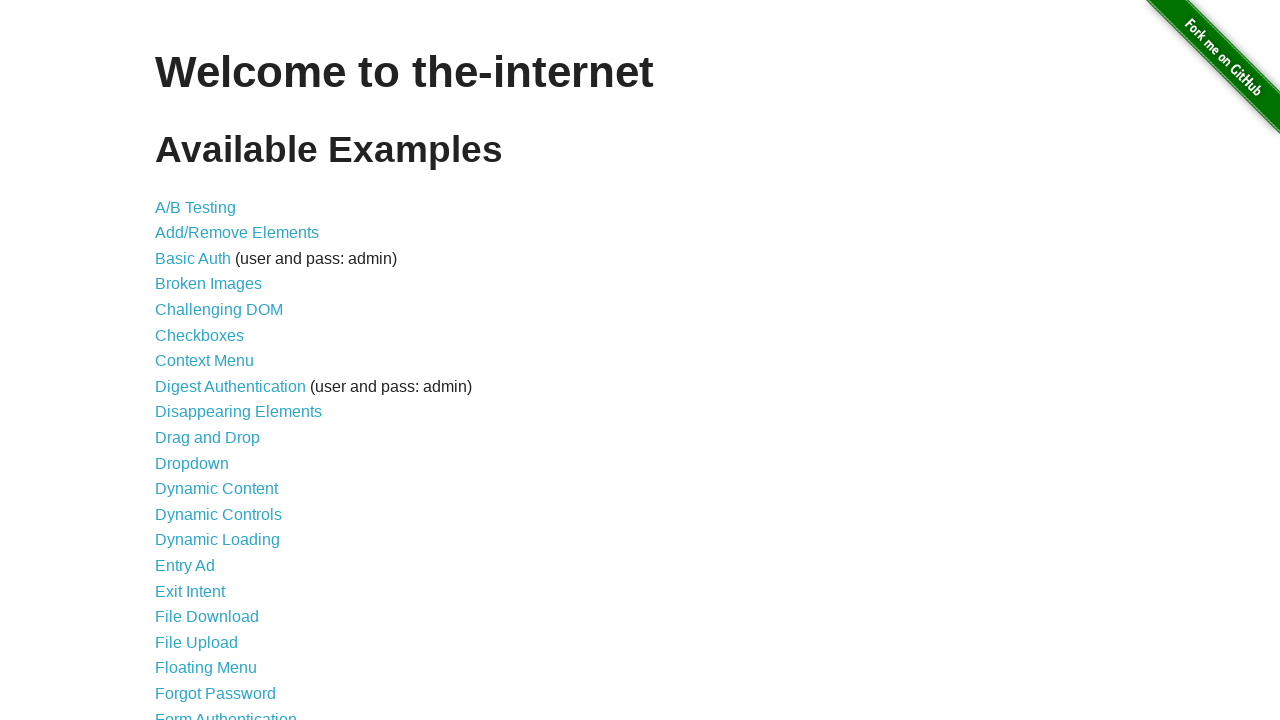

Clicked on frames link at (182, 361) on [href="/frames"]
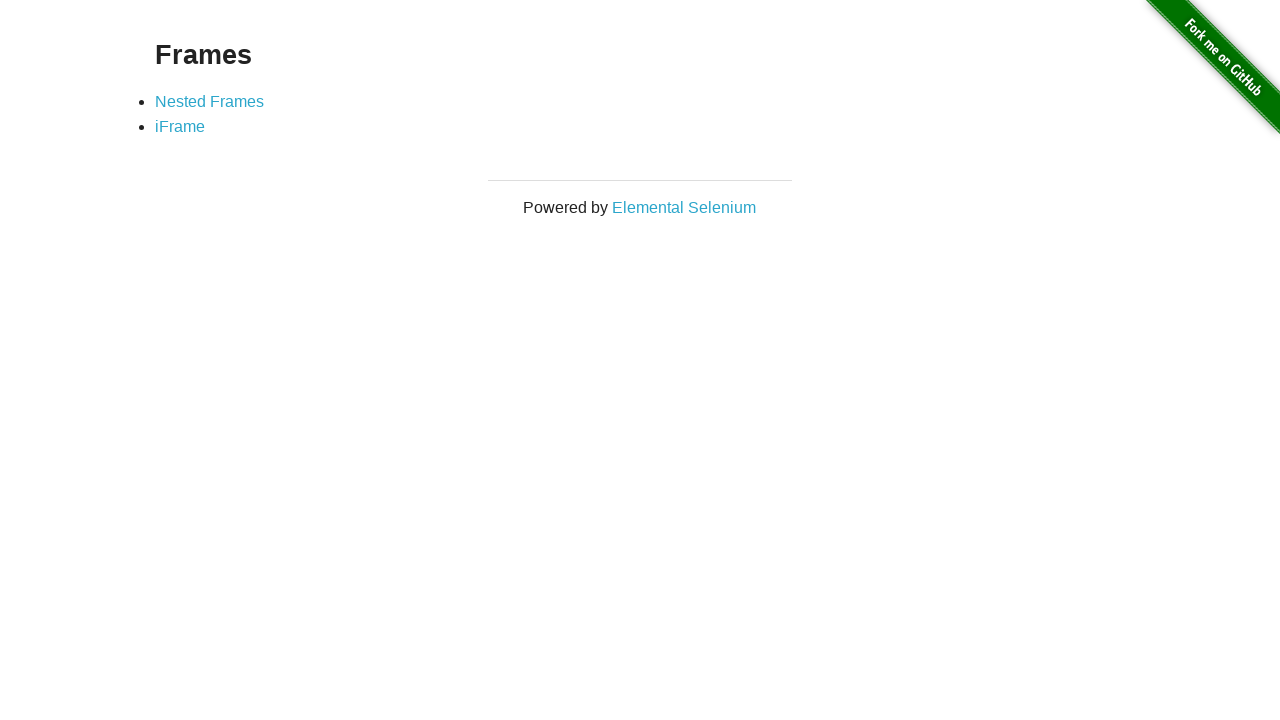

Clicked on nested frames link at (210, 101) on [href="/nested_frames"]
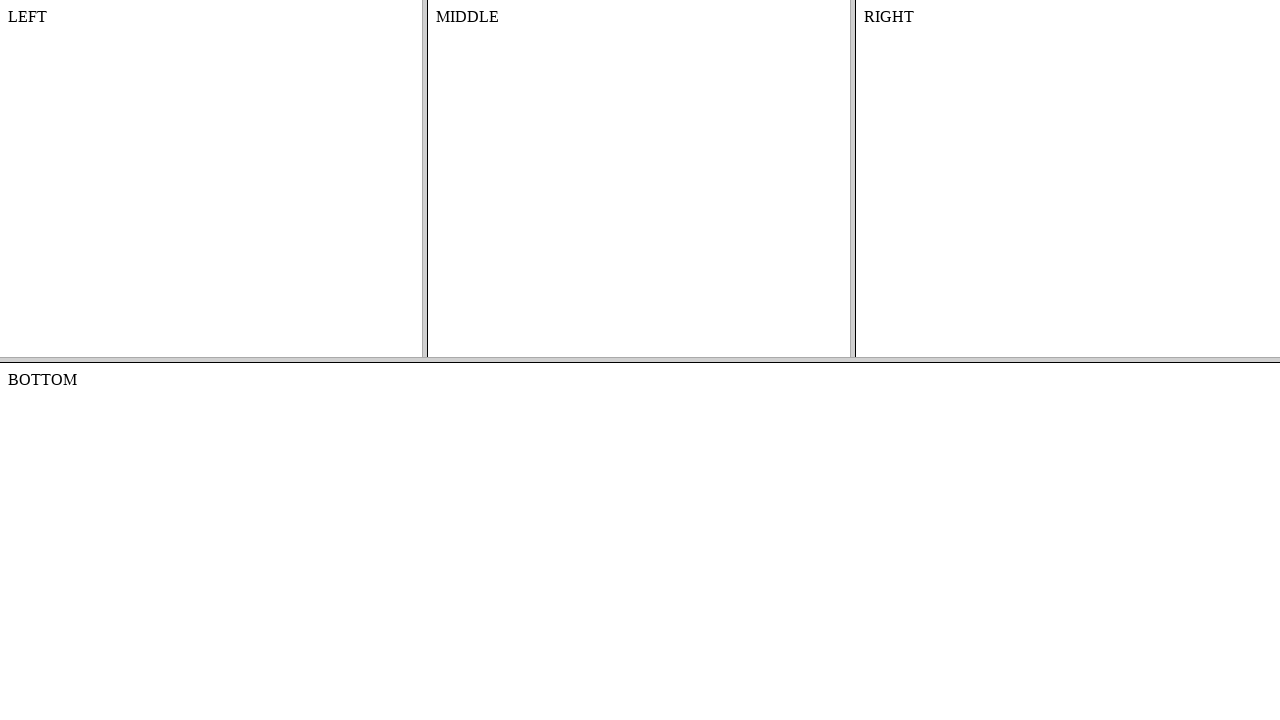

Located top frame
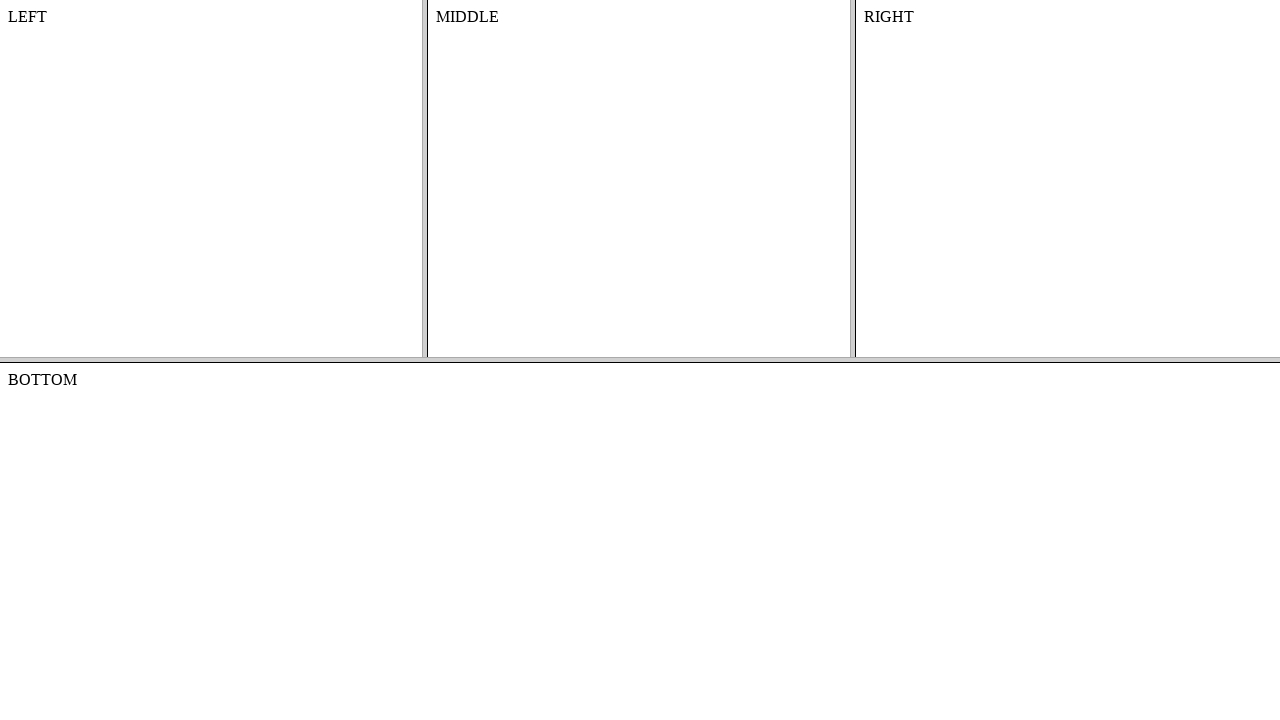

Located right frame within top frame
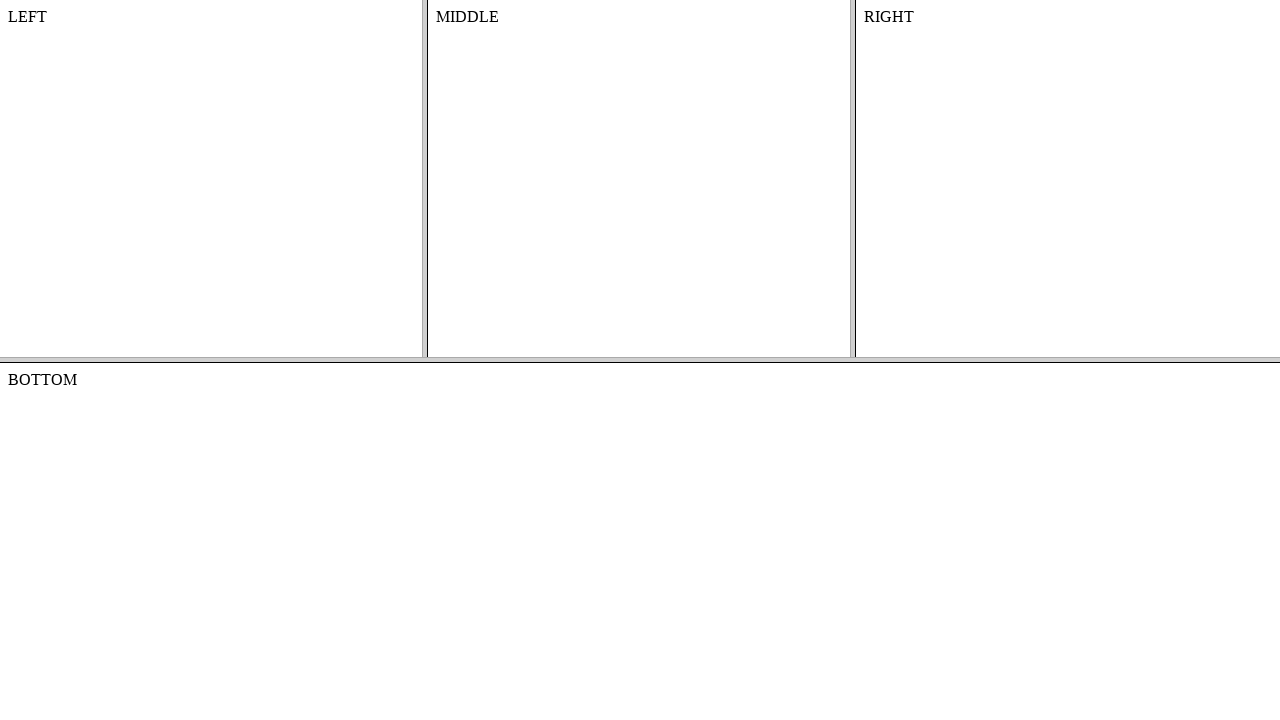

Right frame body element is visible
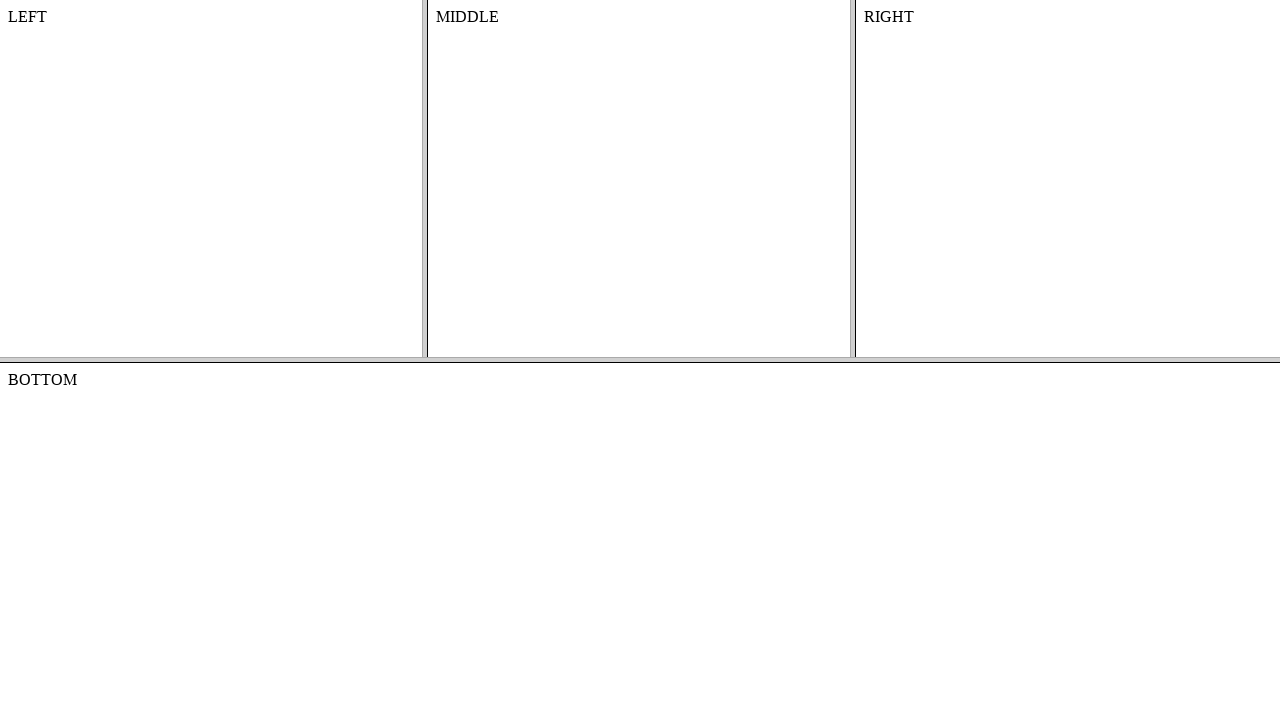

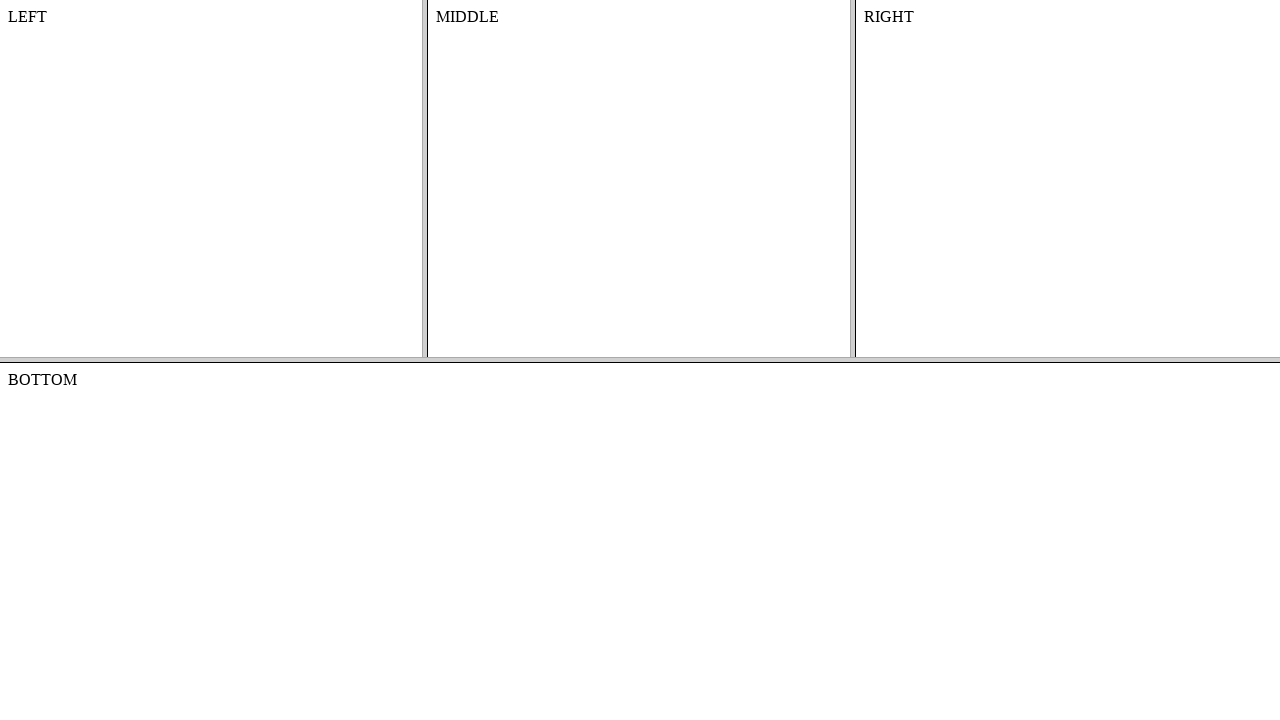